Tests JavaScript alert handling by entering a name, triggering an alert, accepting it, then triggering a confirm dialog and dismissing it

Starting URL: https://rahulshettyacademy.com/AutomationPractice/

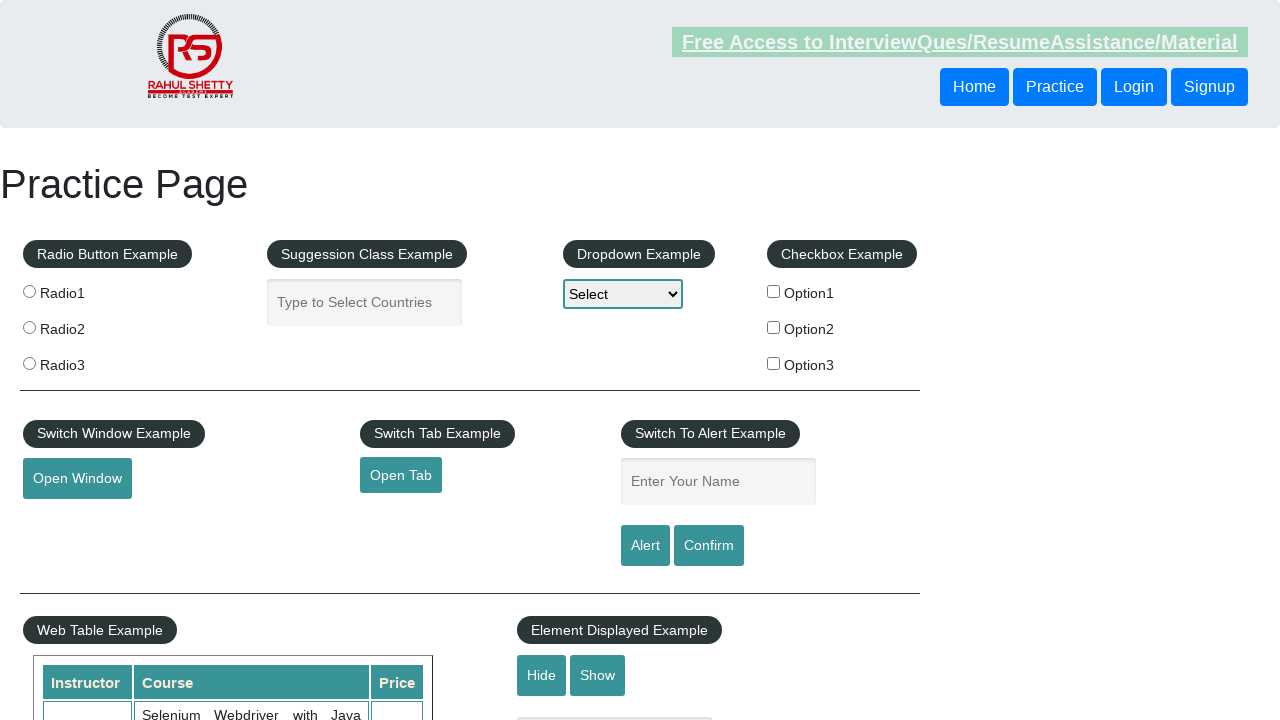

Filled name input field with 'krishna' on #name
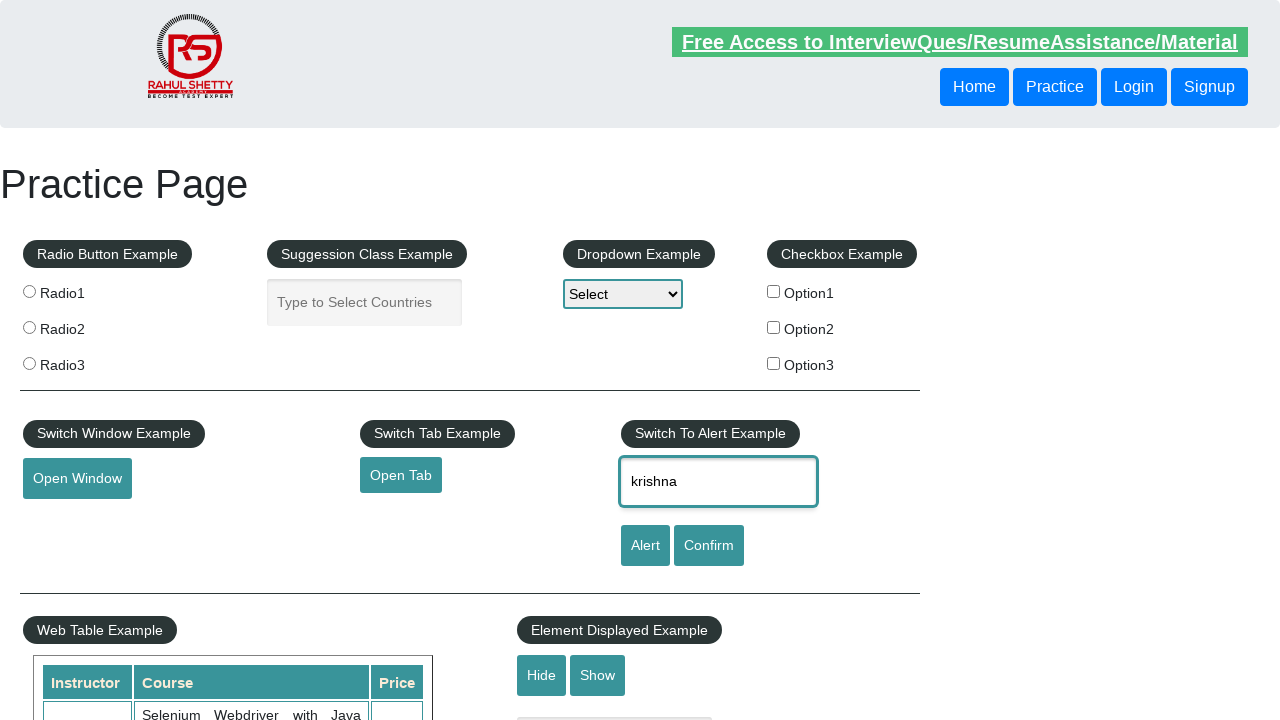

Clicked alert button to trigger JavaScript alert at (645, 546) on #alertbtn
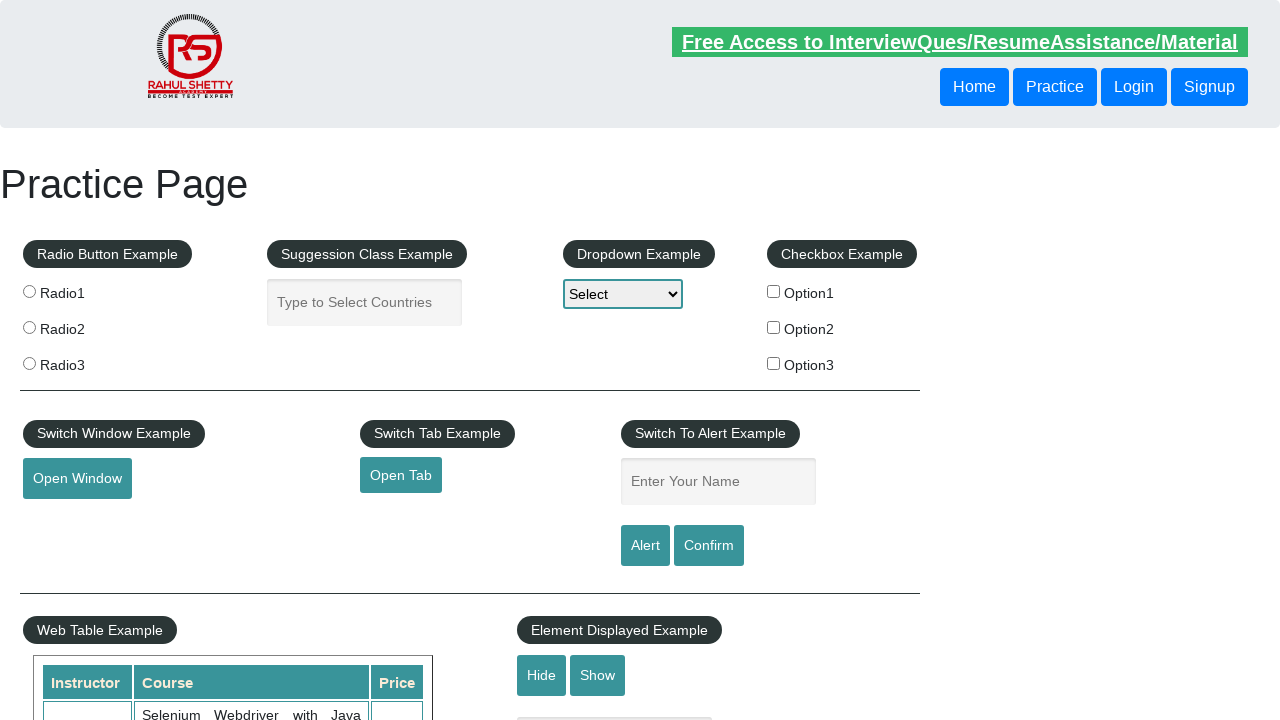

Set up dialog handler to accept alerts
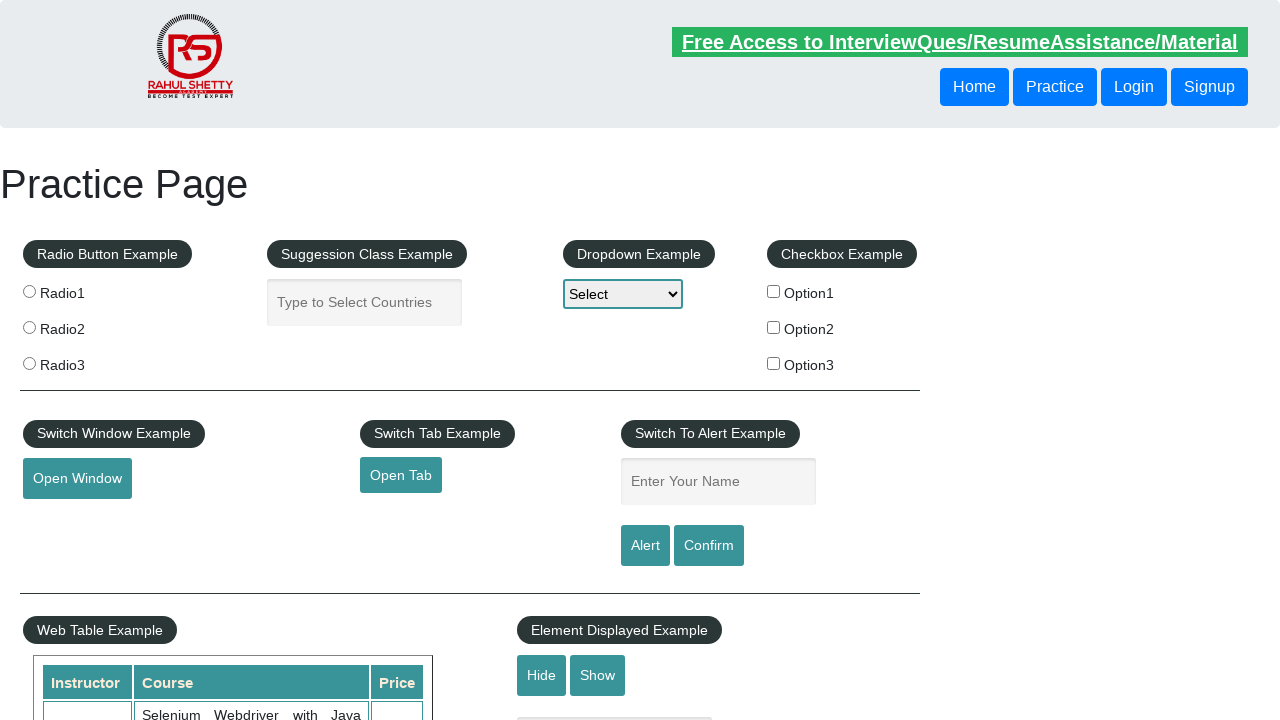

Clicked confirm button to trigger confirm dialog at (709, 546) on #confirmbtn
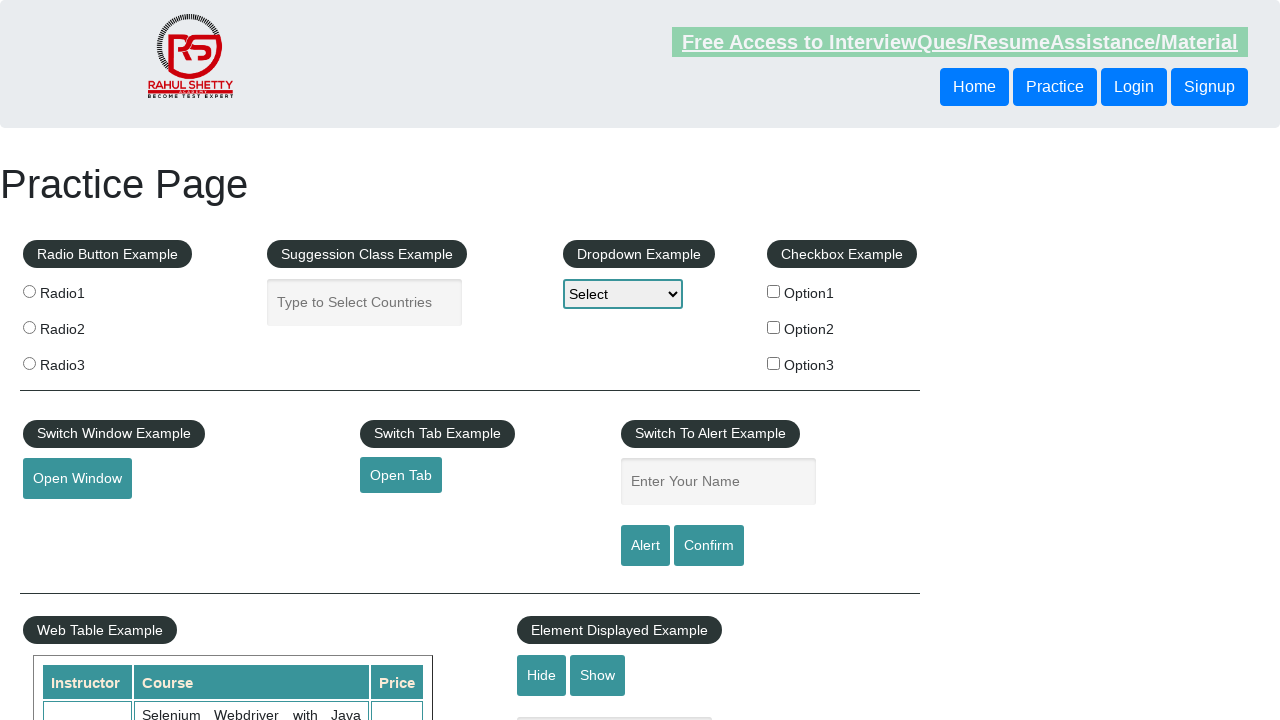

Set up dialog handler to dismiss confirm dialogs
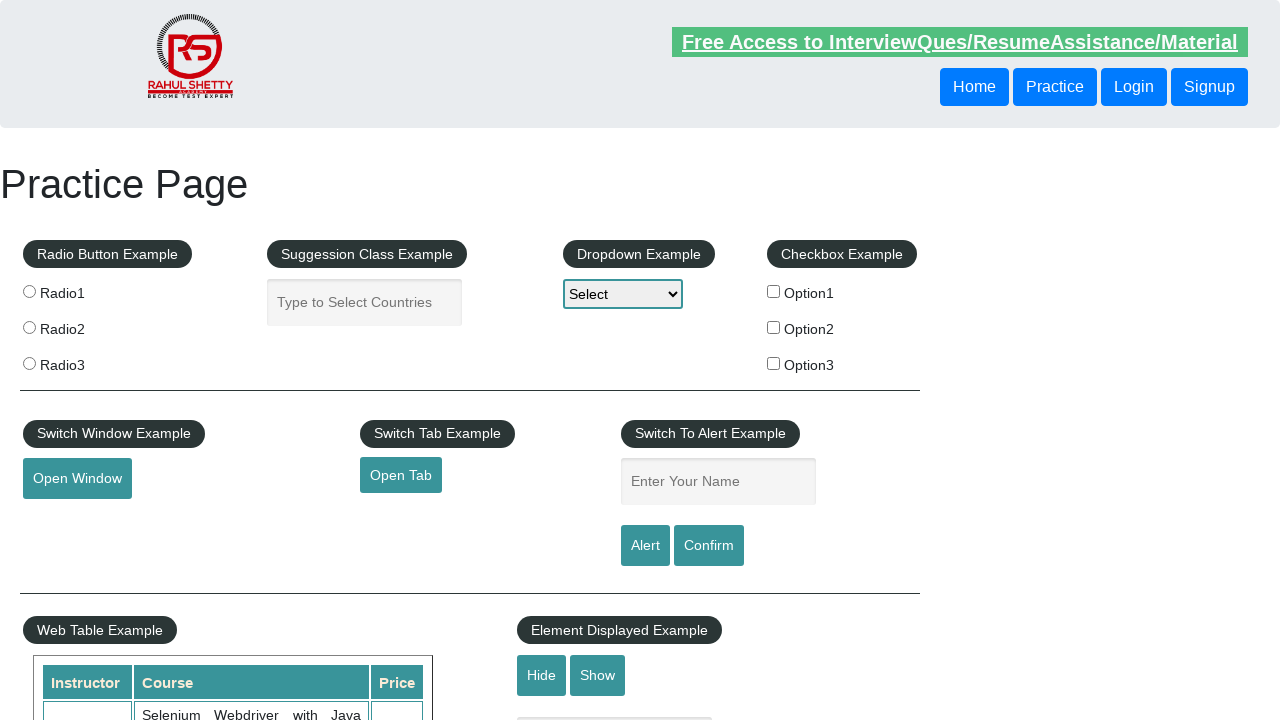

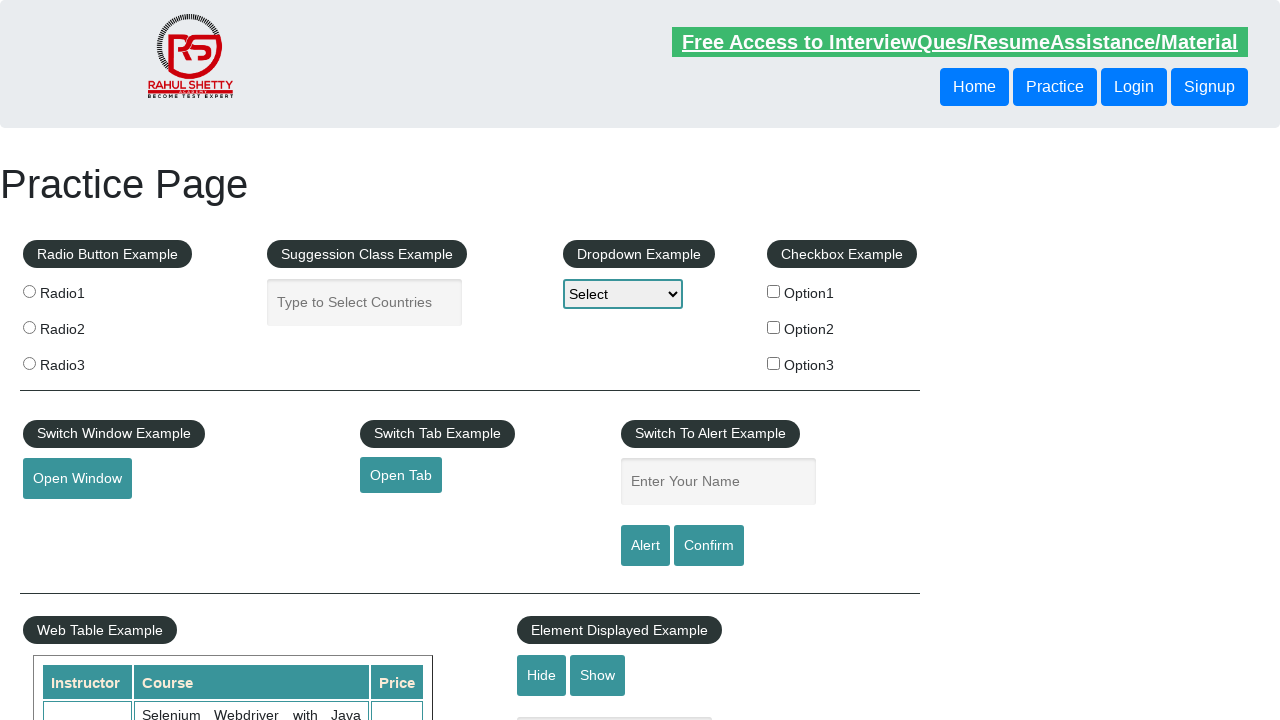